Tests sorting the Due column in ascending order on table2 using more semantic class-based selectors instead of pseudo-classes.

Starting URL: http://the-internet.herokuapp.com/tables

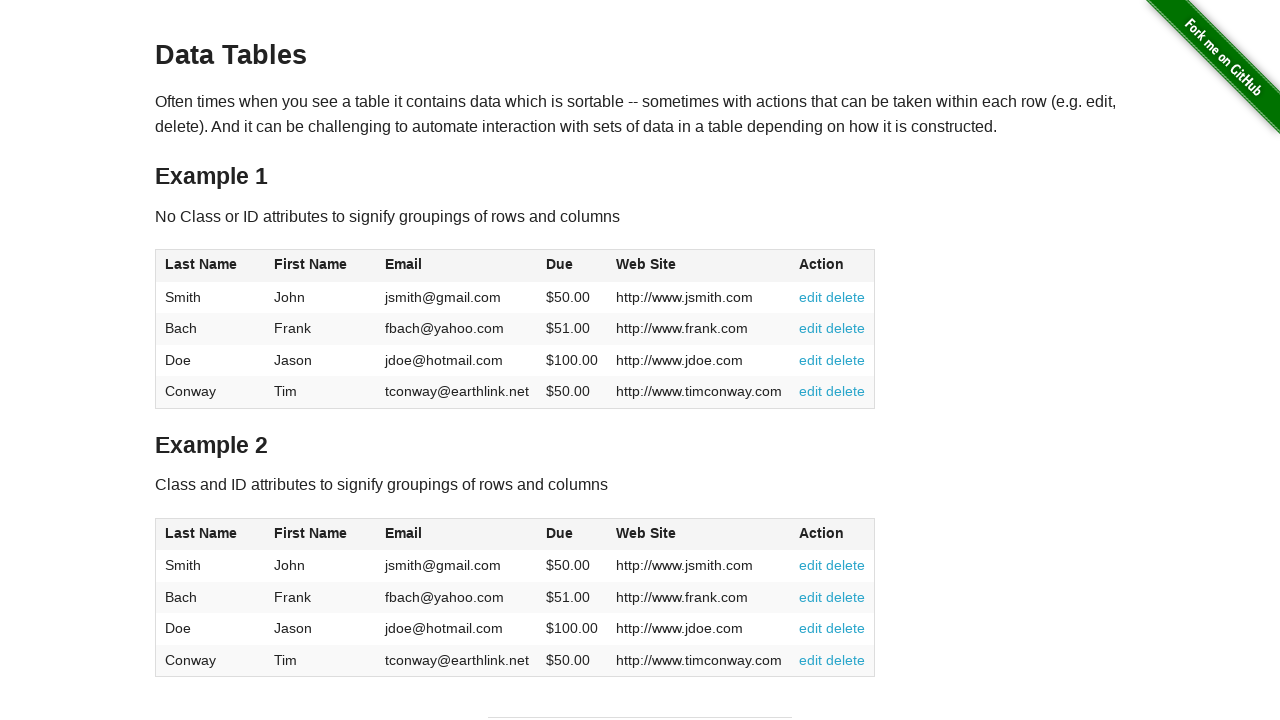

Clicked the Due column header in table2 to sort at (560, 533) on #table2 thead .dues
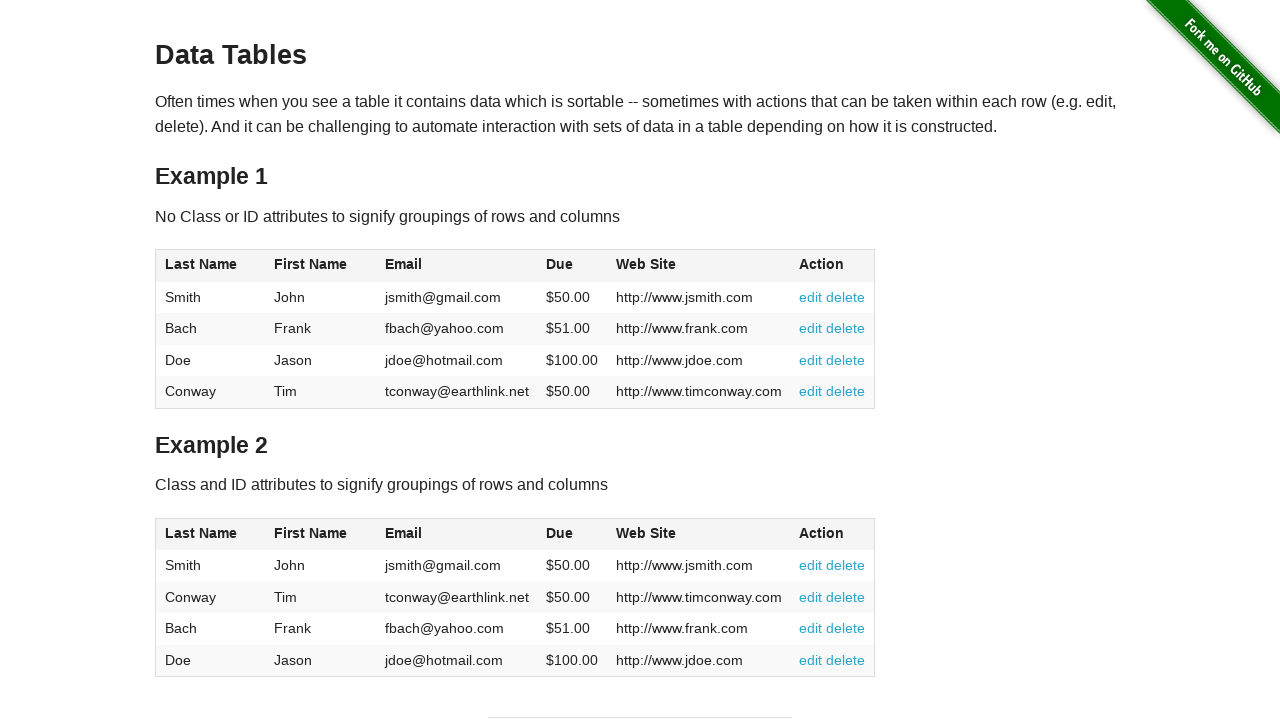

Due column cells in table2 are present and loaded
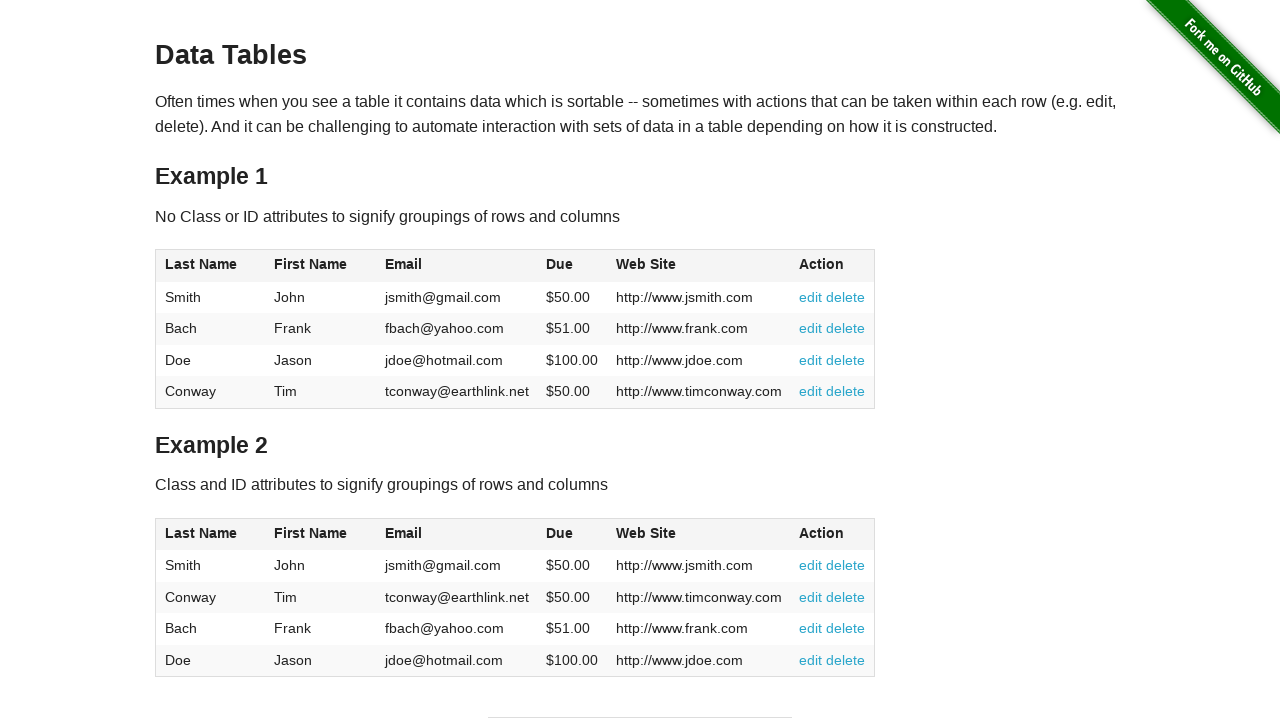

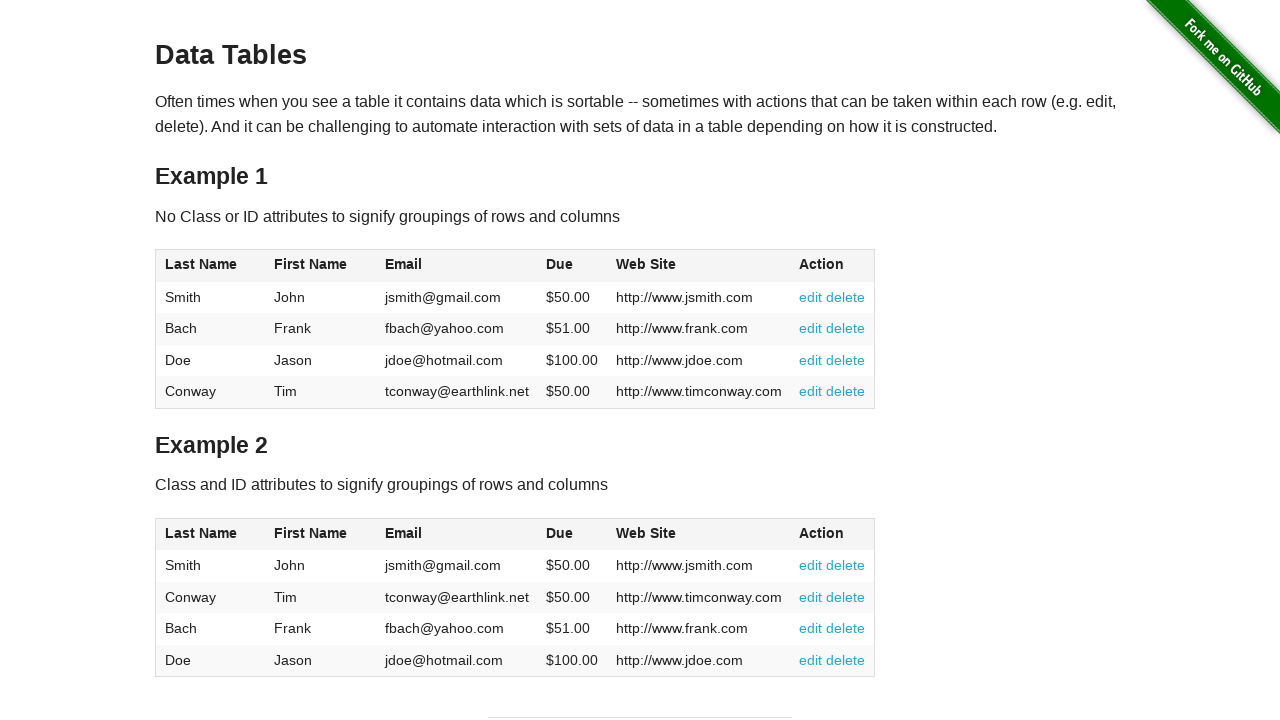